Tests the Alerts, Frame & Windows section by clicking on the card and verifying the submenu items are displayed.

Starting URL: https://demoqa.com/

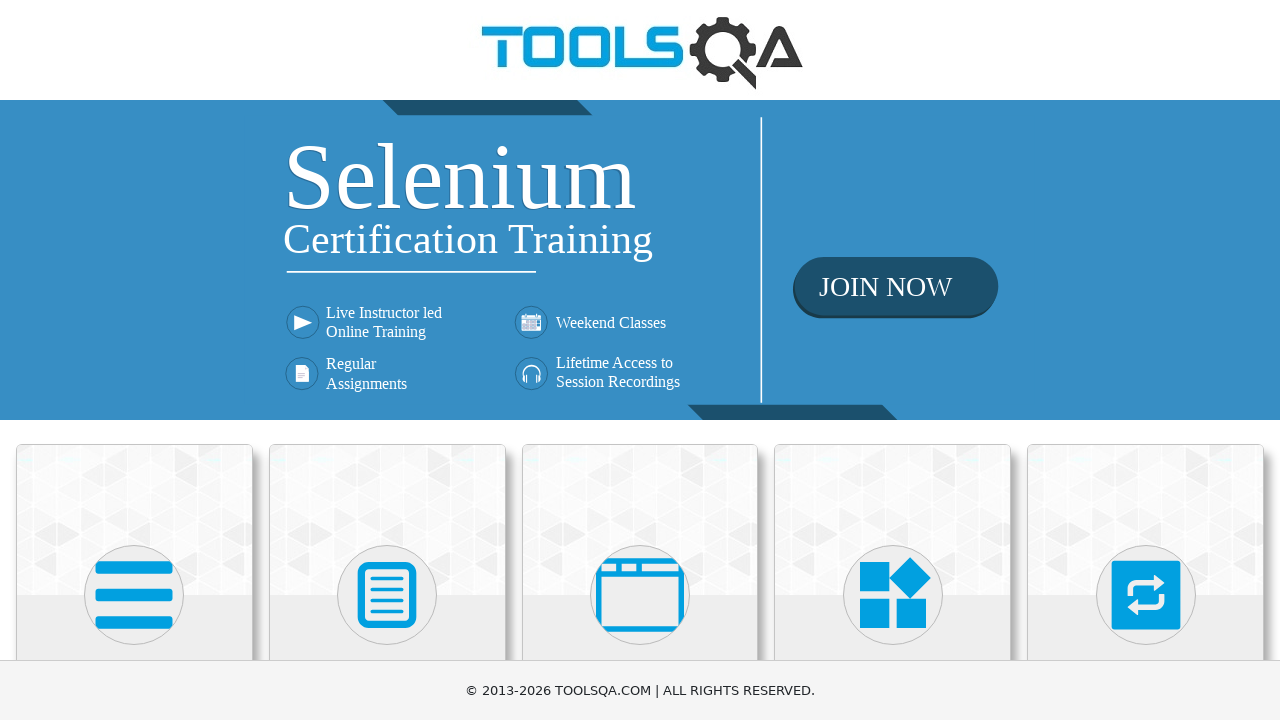

Clicked on Alerts, Frame & Windows card at (640, 520) on xpath=(//div[@class='card mt-4 top-card'])[3]
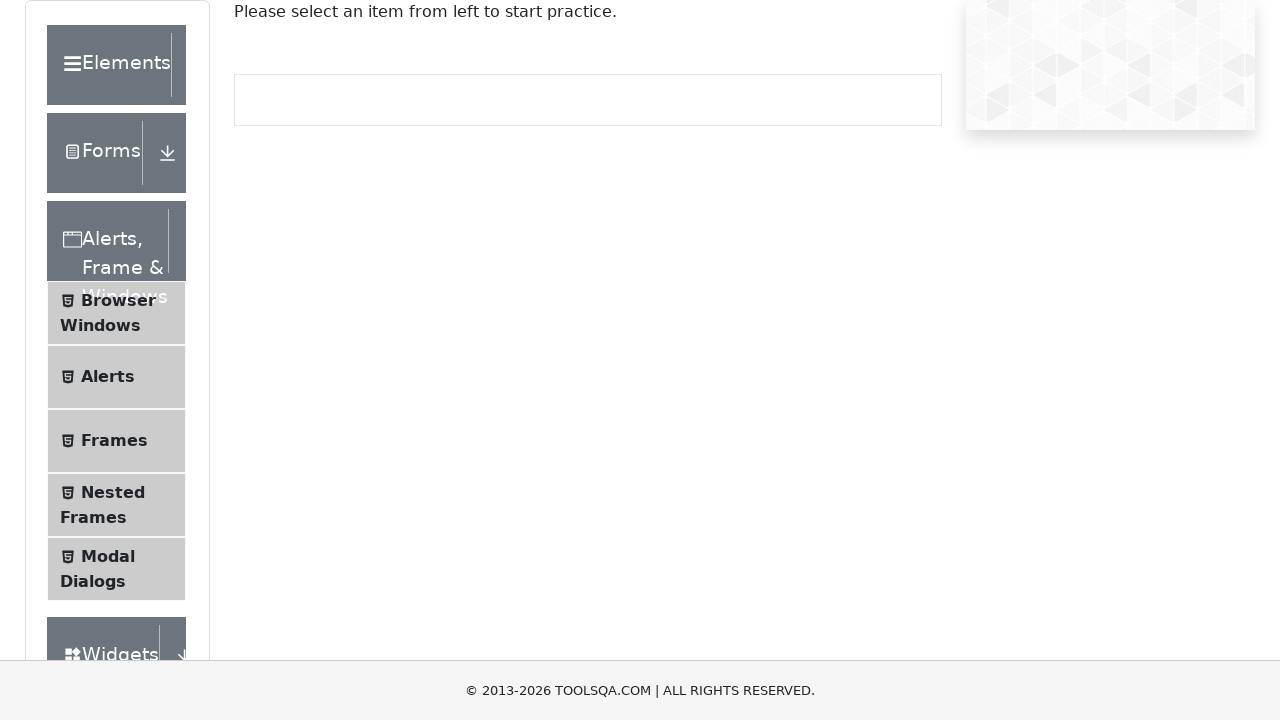

Alerts, Frame & Windows submenu items loaded and verified
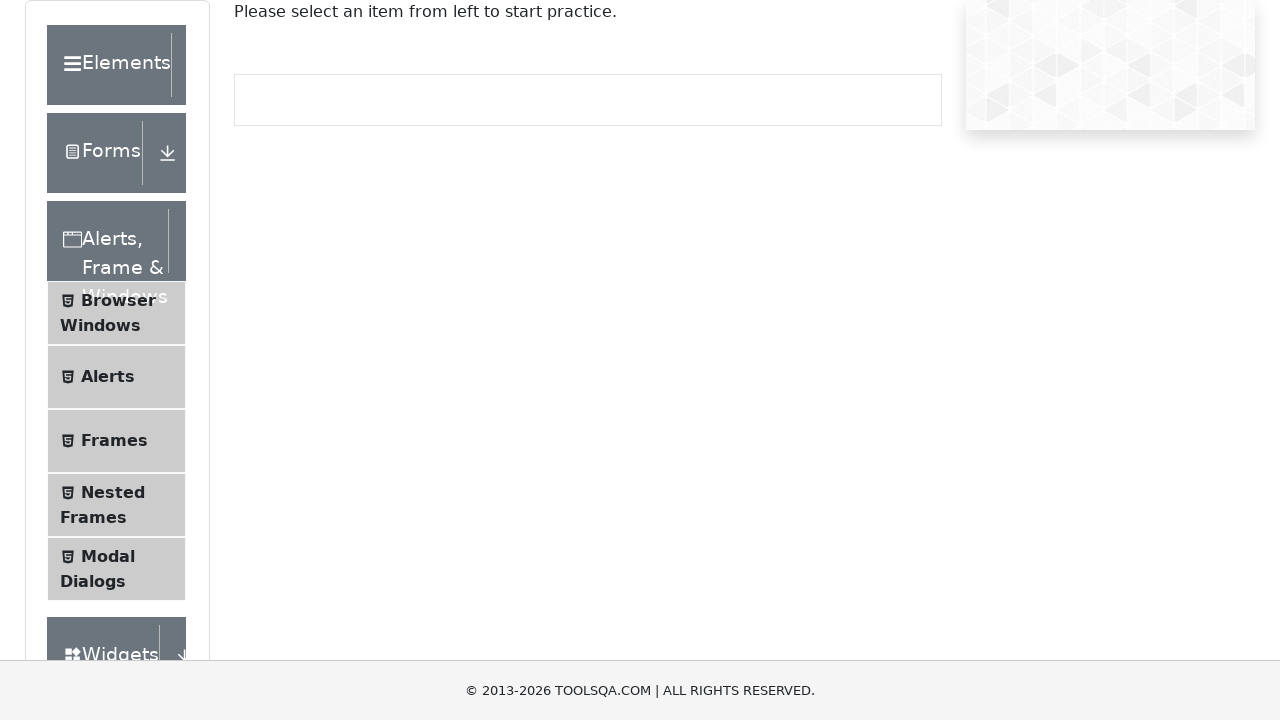

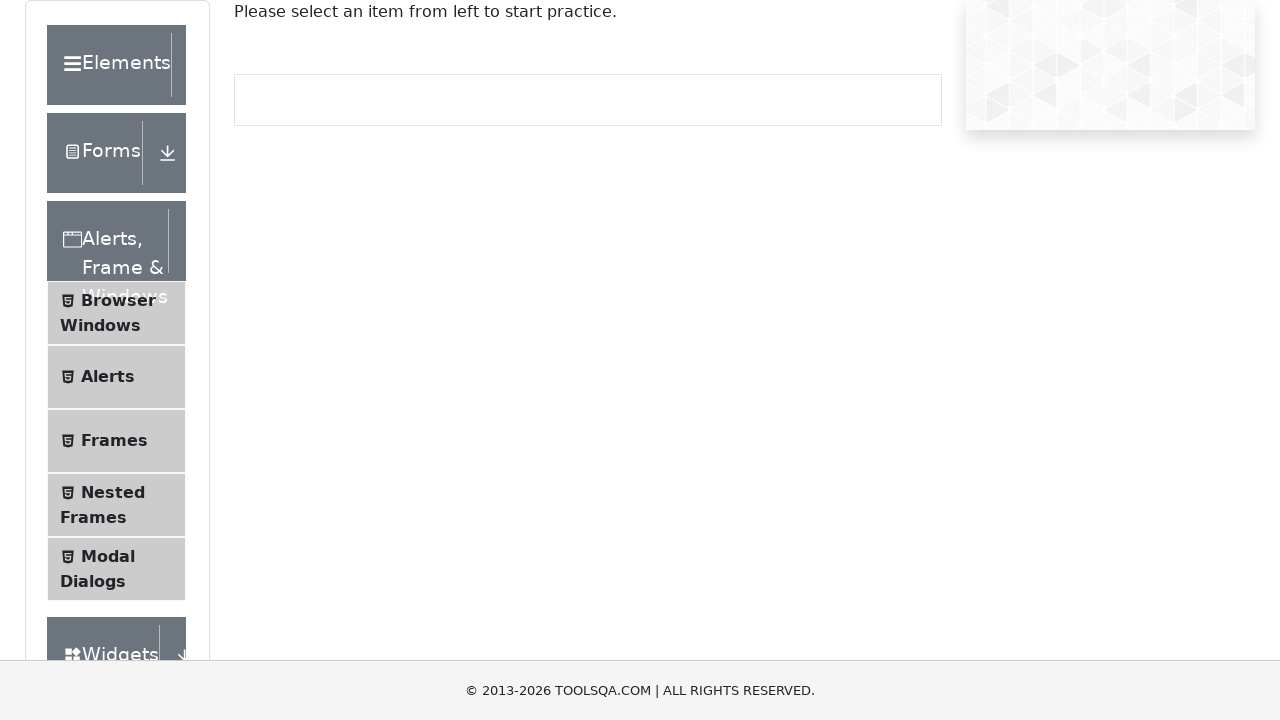